Tests a dropdown selection form by reading two numbers from the page, calculating their sum, selecting the sum value from a dropdown menu, and submitting the form

Starting URL: http://suninjuly.github.io/selects1.html

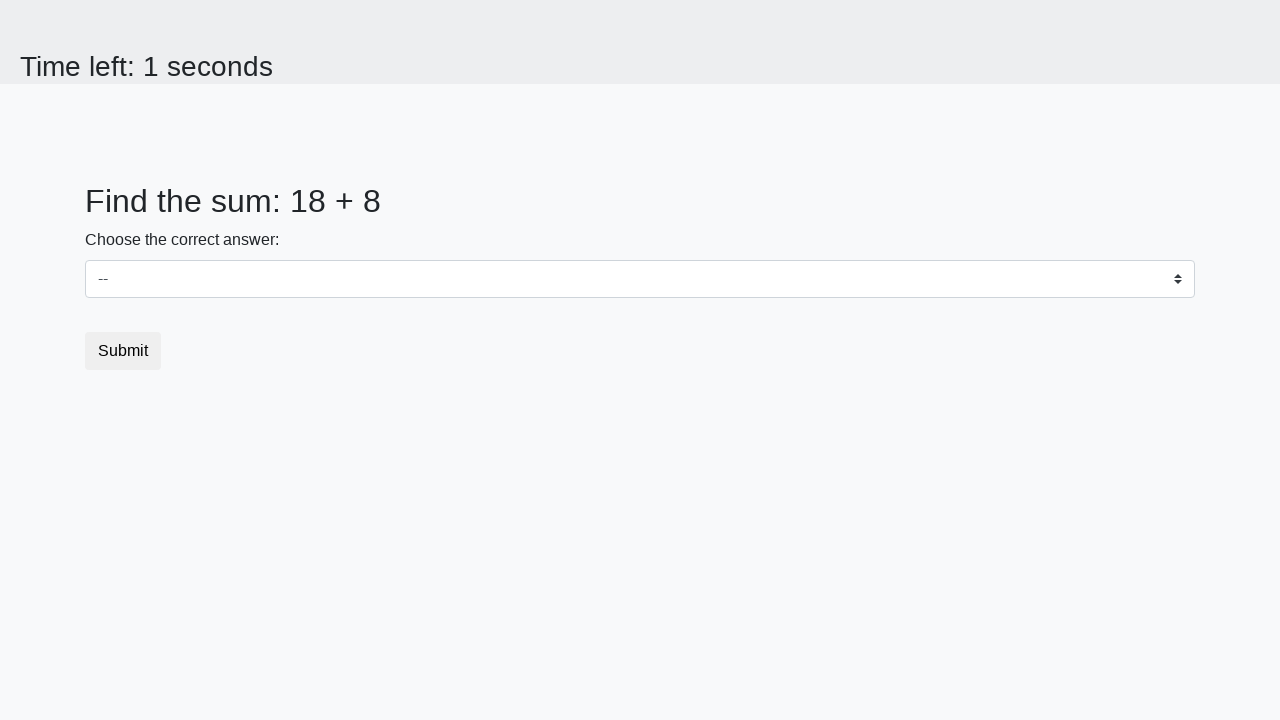

Read first number from page
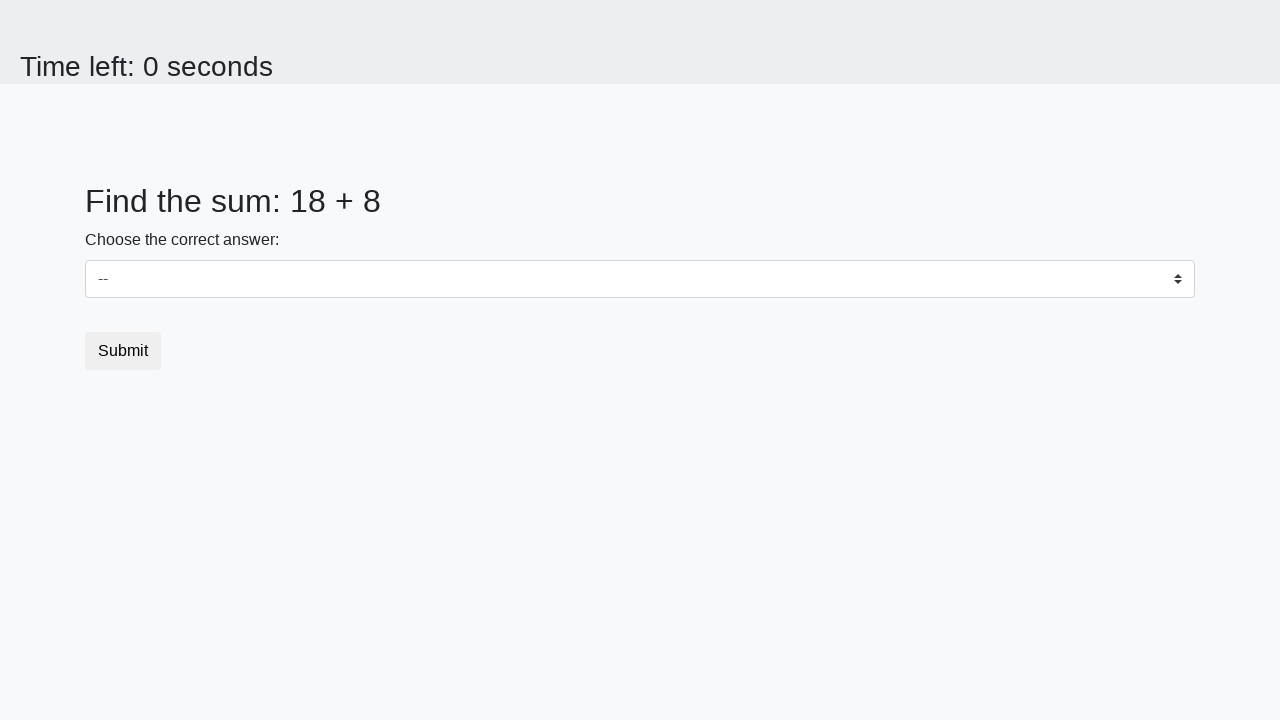

Read second number from page
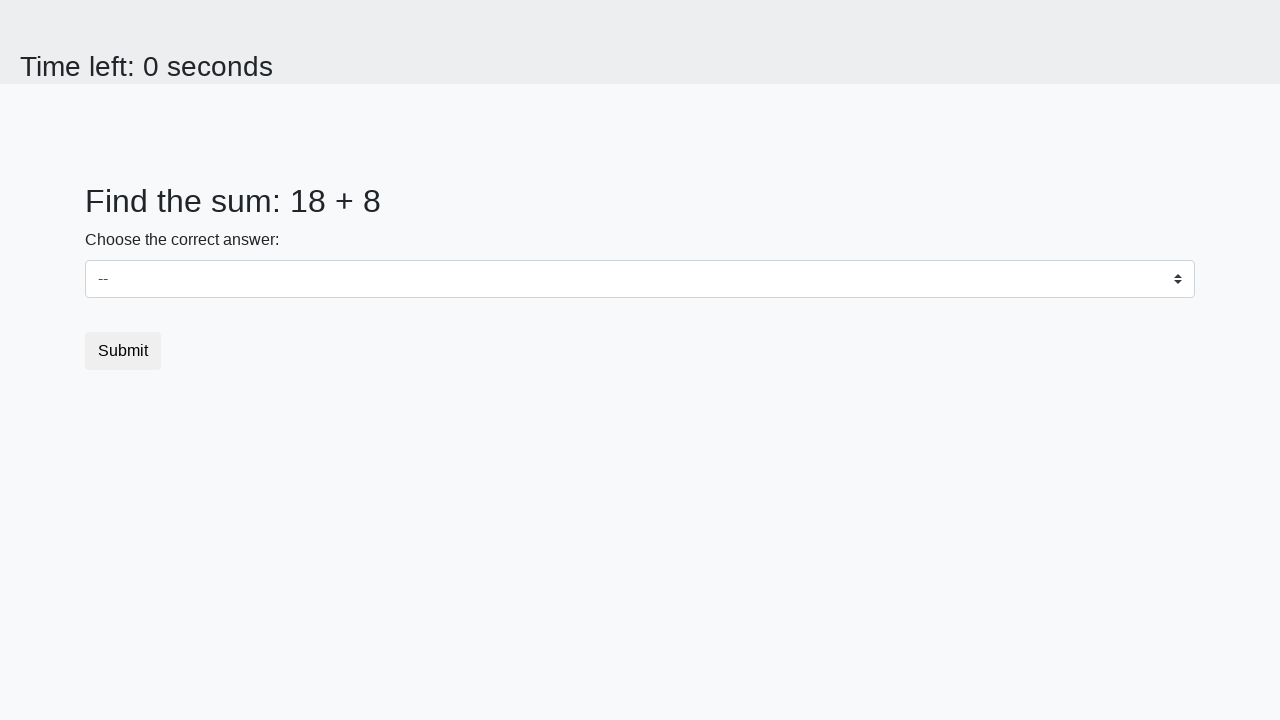

Calculated sum of two numbers: 26
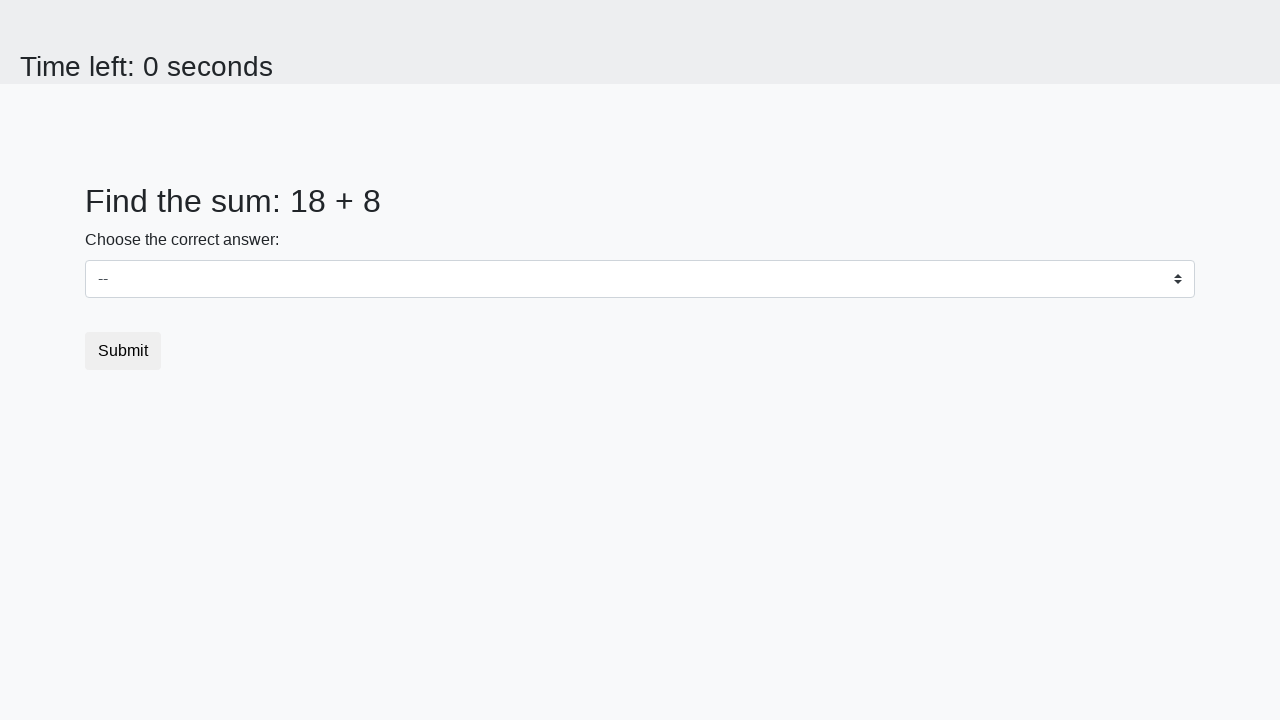

Selected sum value '26' from dropdown menu on #dropdown
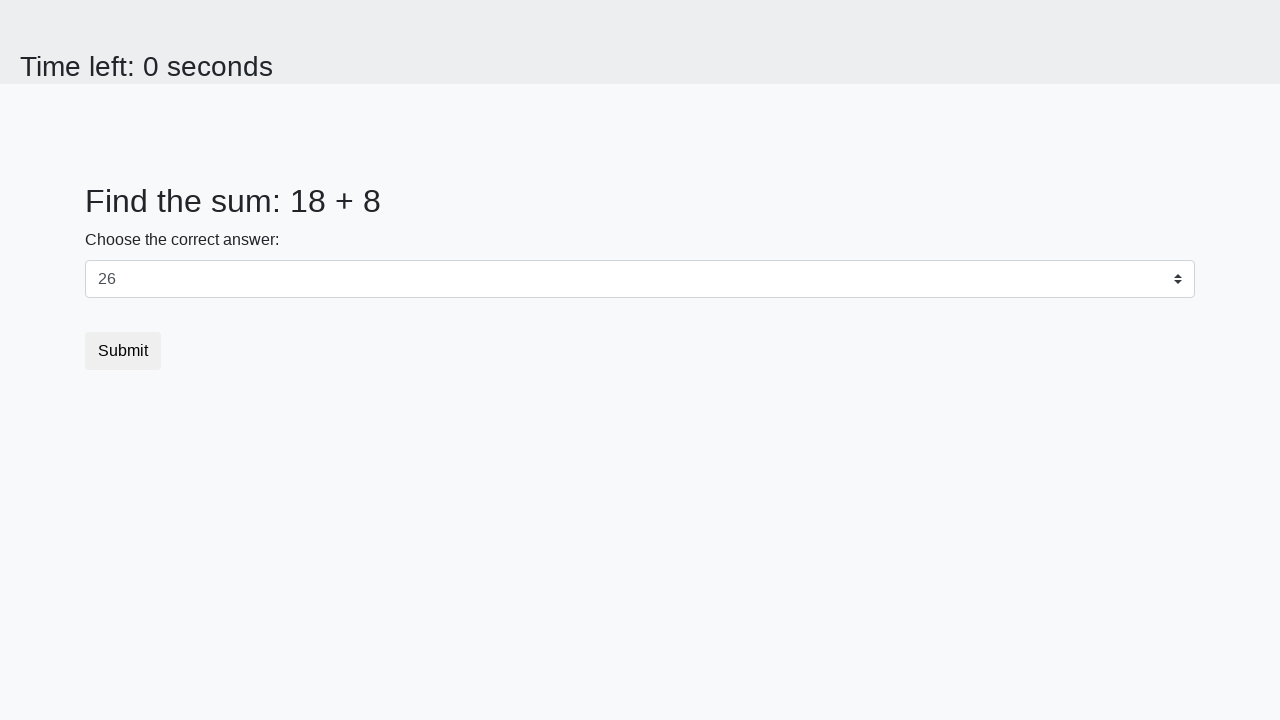

Clicked Submit button to submit the form at (123, 351) on xpath=//button[text()='Submit']
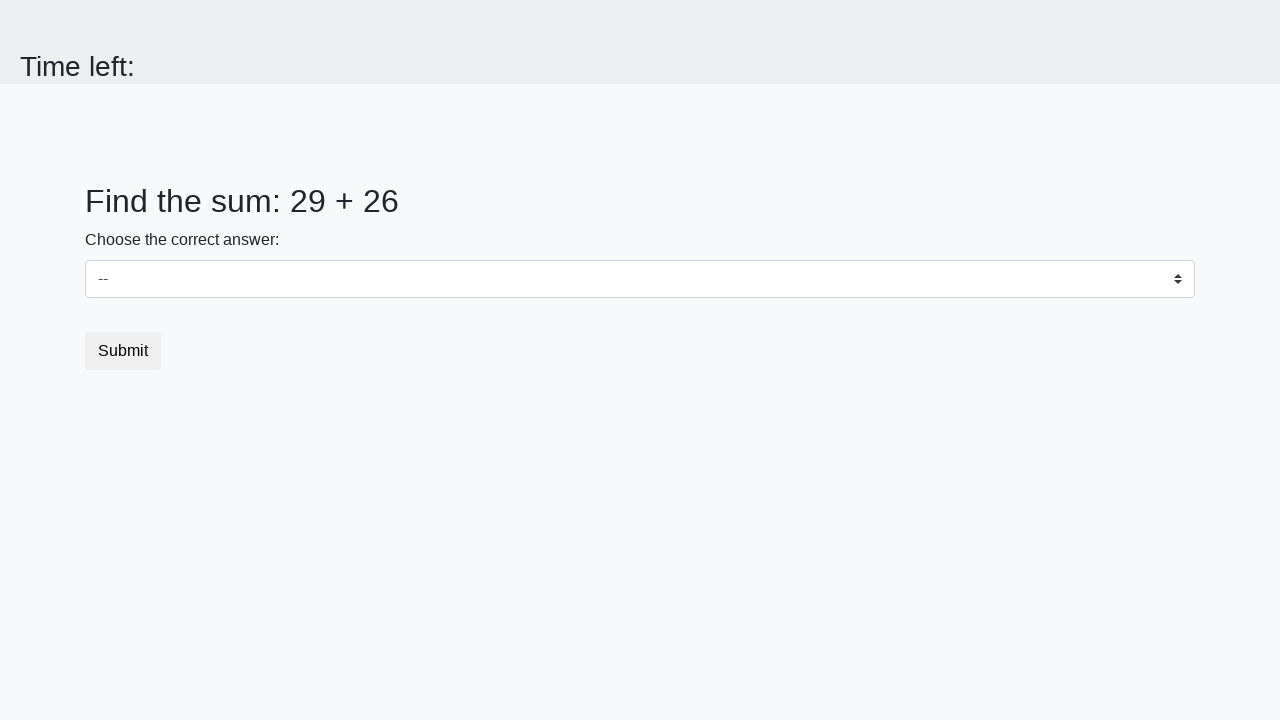

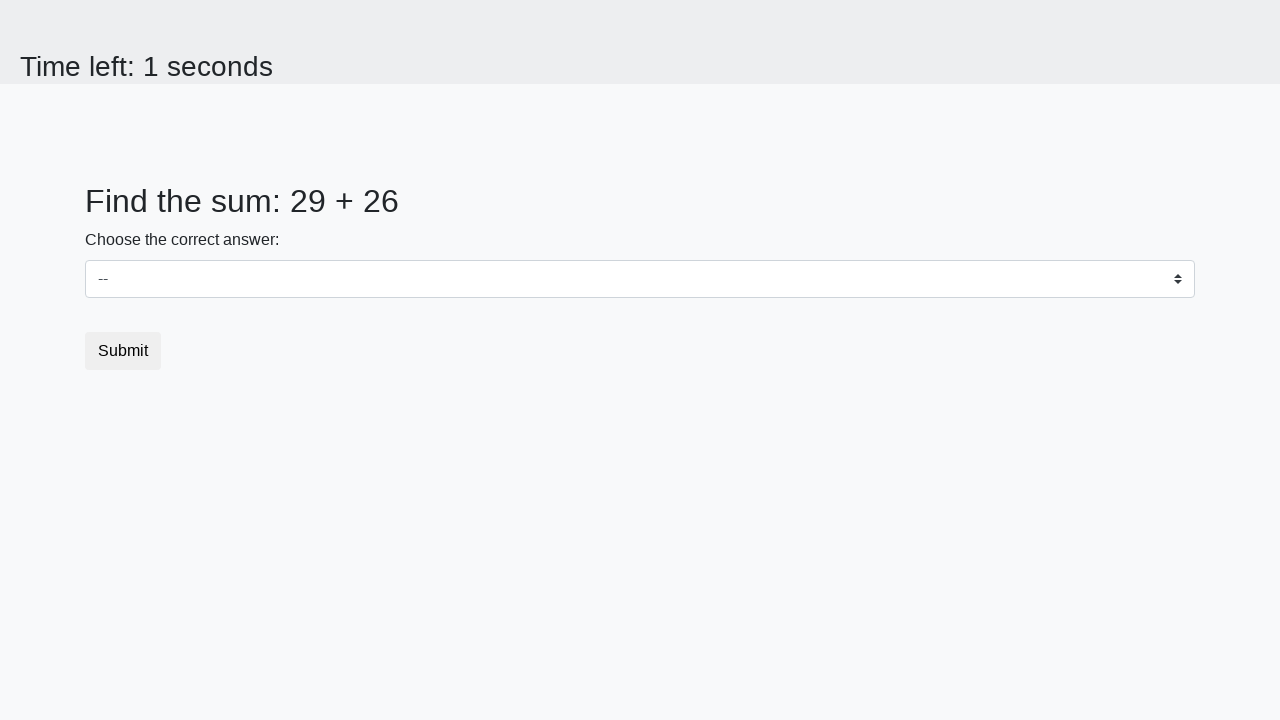